Adds specific vegetables (Brocolli, Cauliflower, Cucumber) to cart by finding them in the product list and clicking their ADD TO CART buttons

Starting URL: https://rahulshettyacademy.com/seleniumPractise/#/

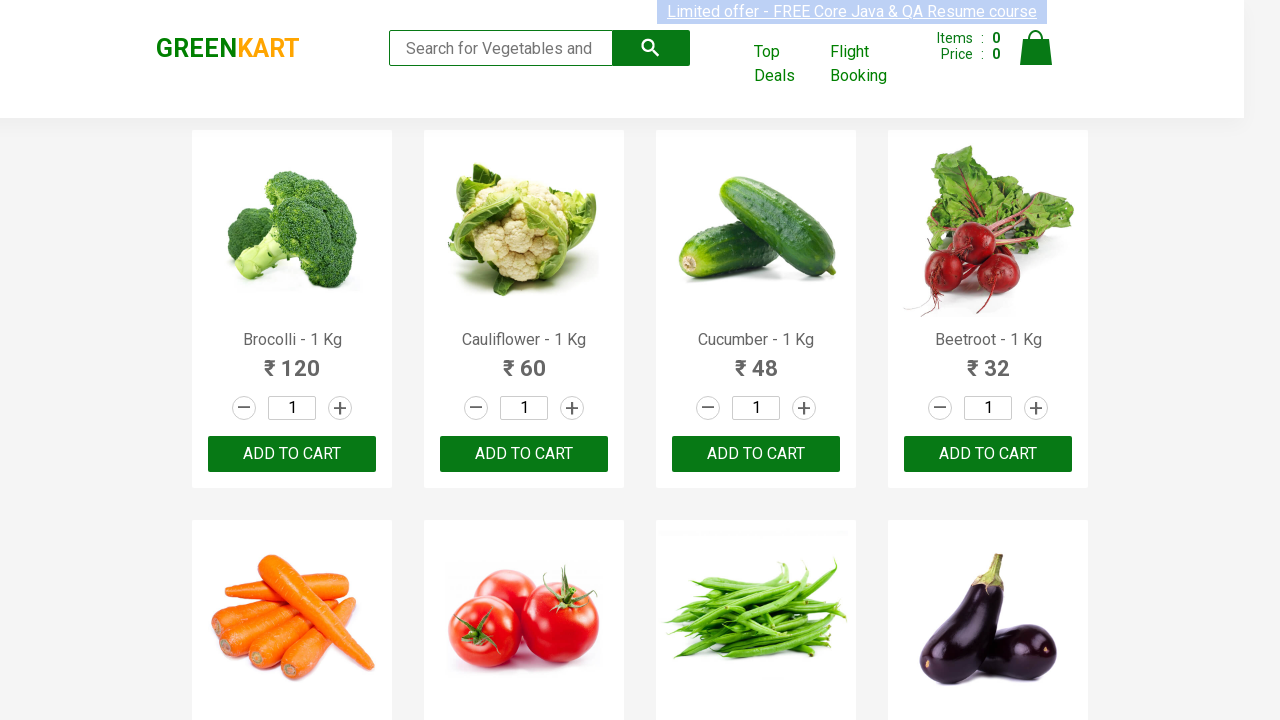

Waited for product list to load
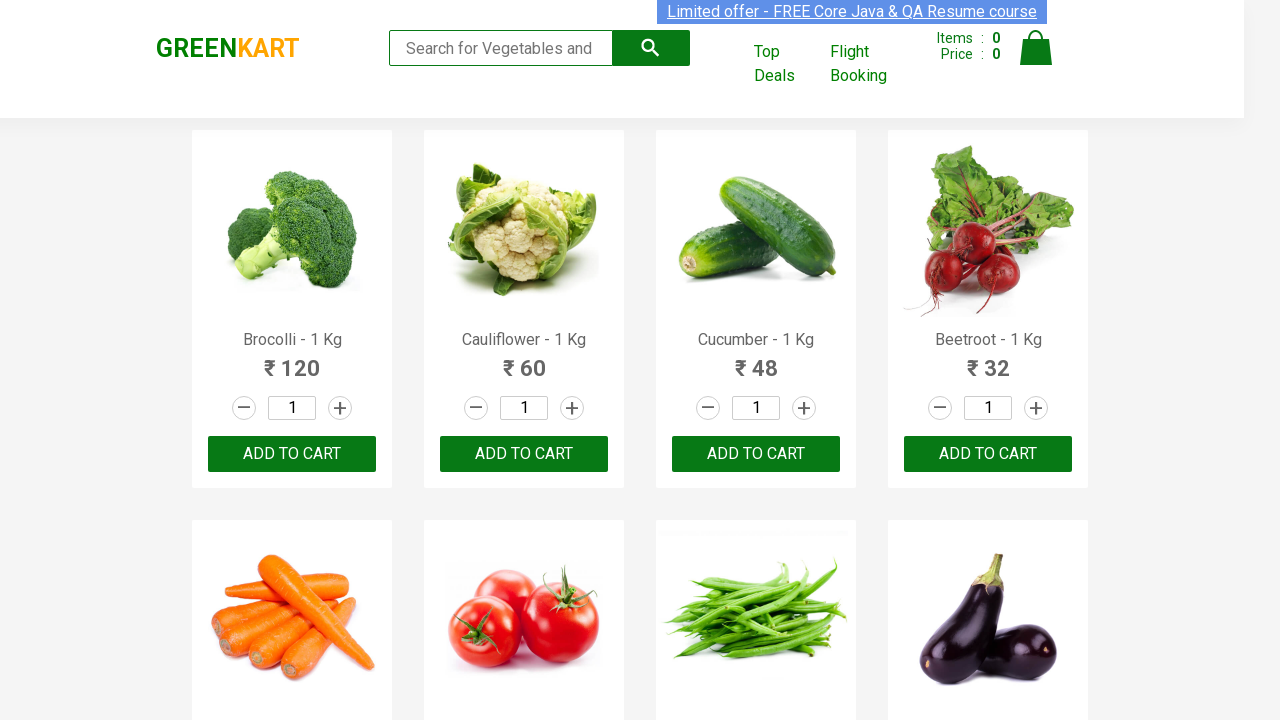

Defined items to add: Brocolli, Cauliflower, Cucumber
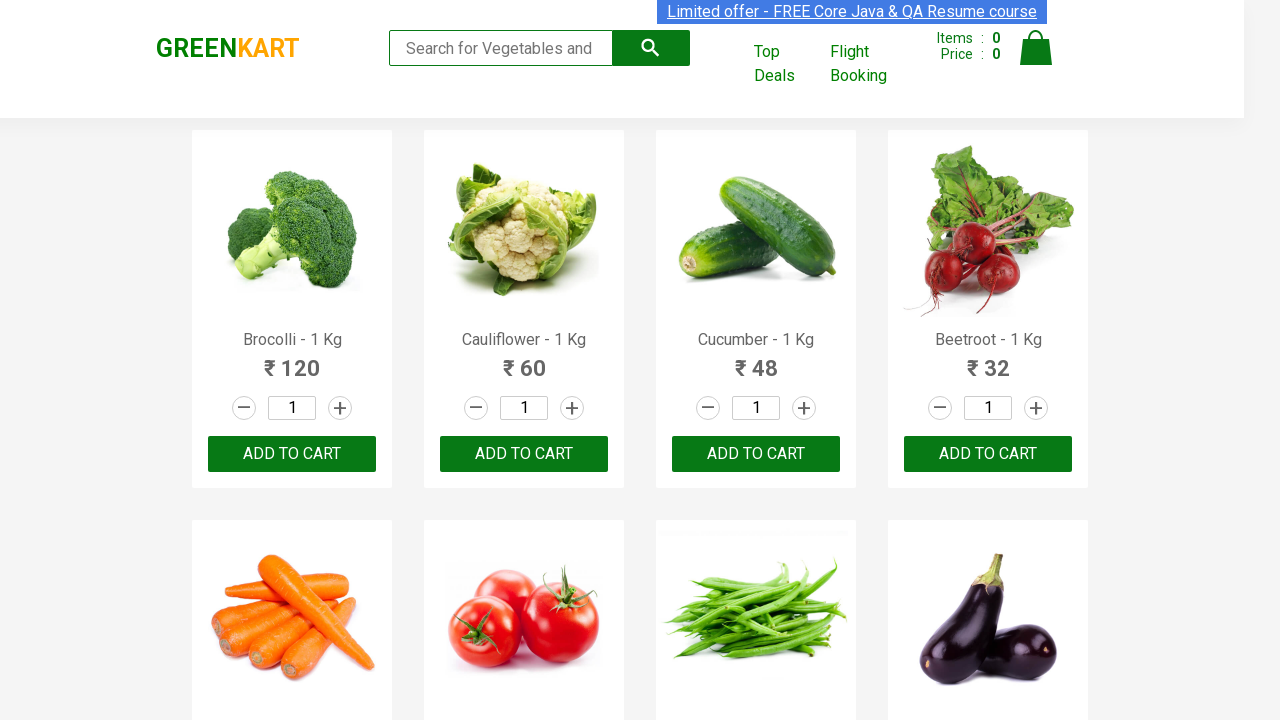

Retrieved all product elements from the page
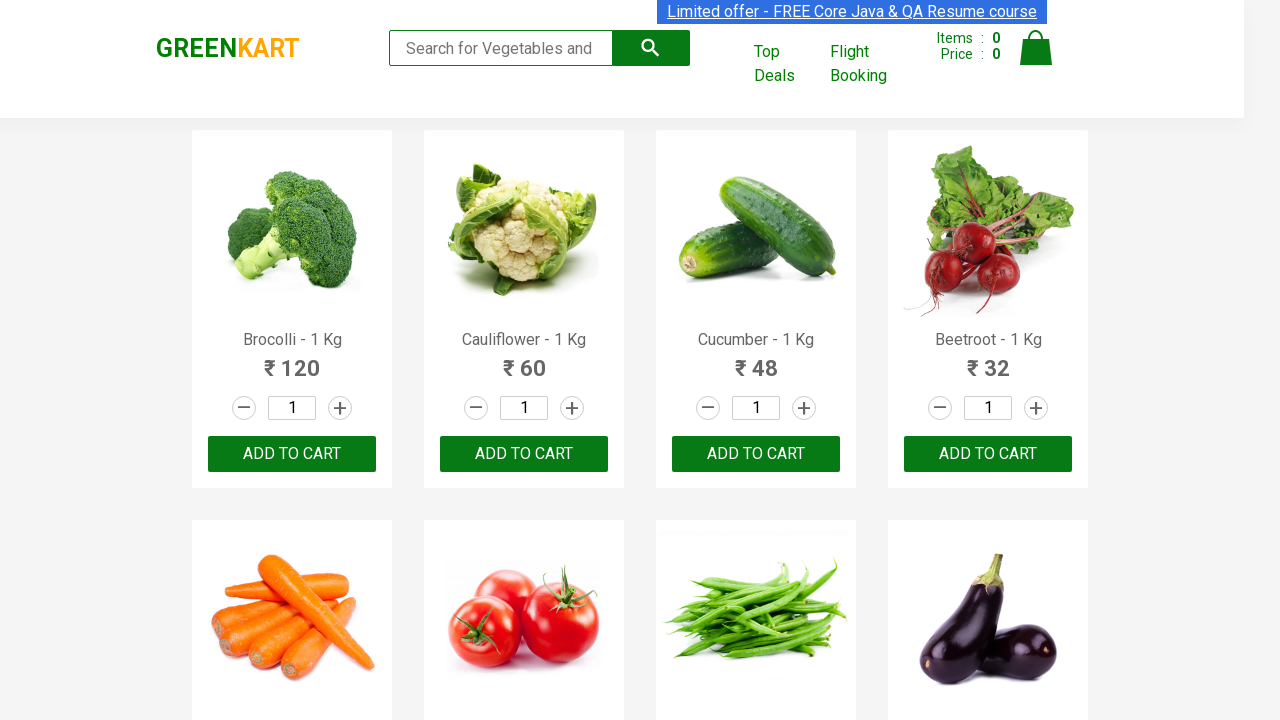

Retrieved product text: 'Brocolli - 1 Kg'
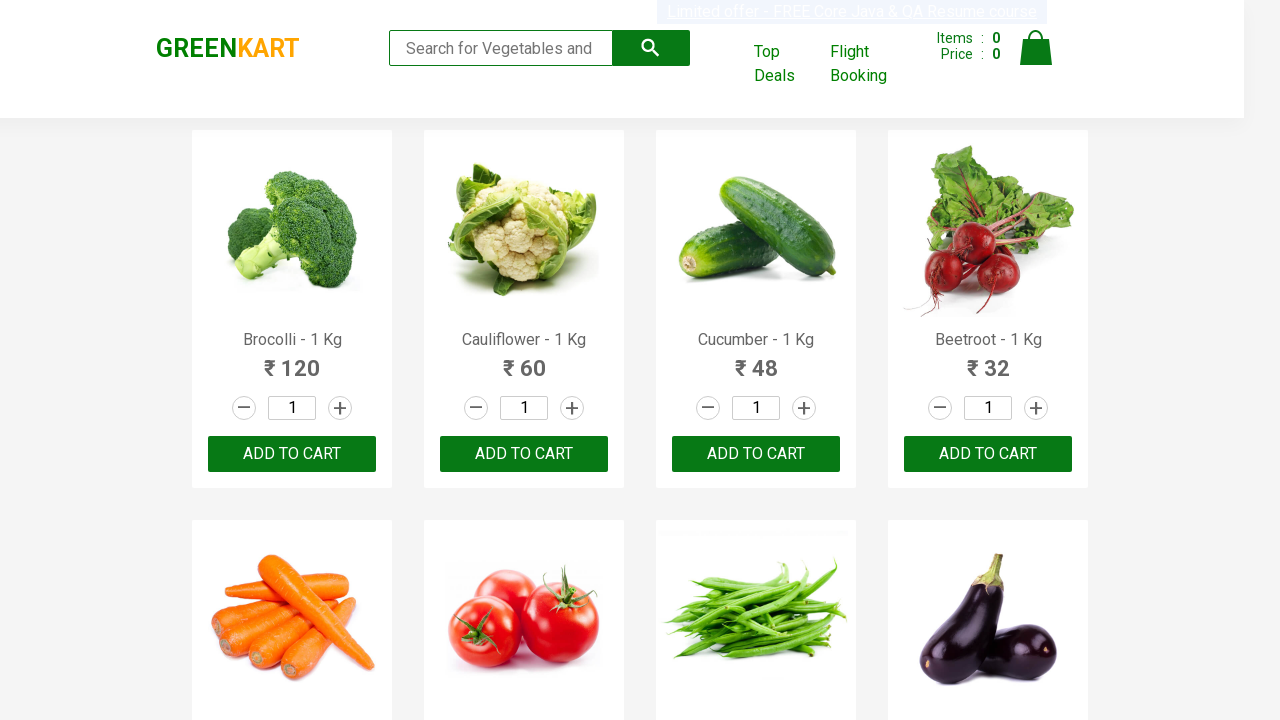

Formatted product name: 'Brocolli'
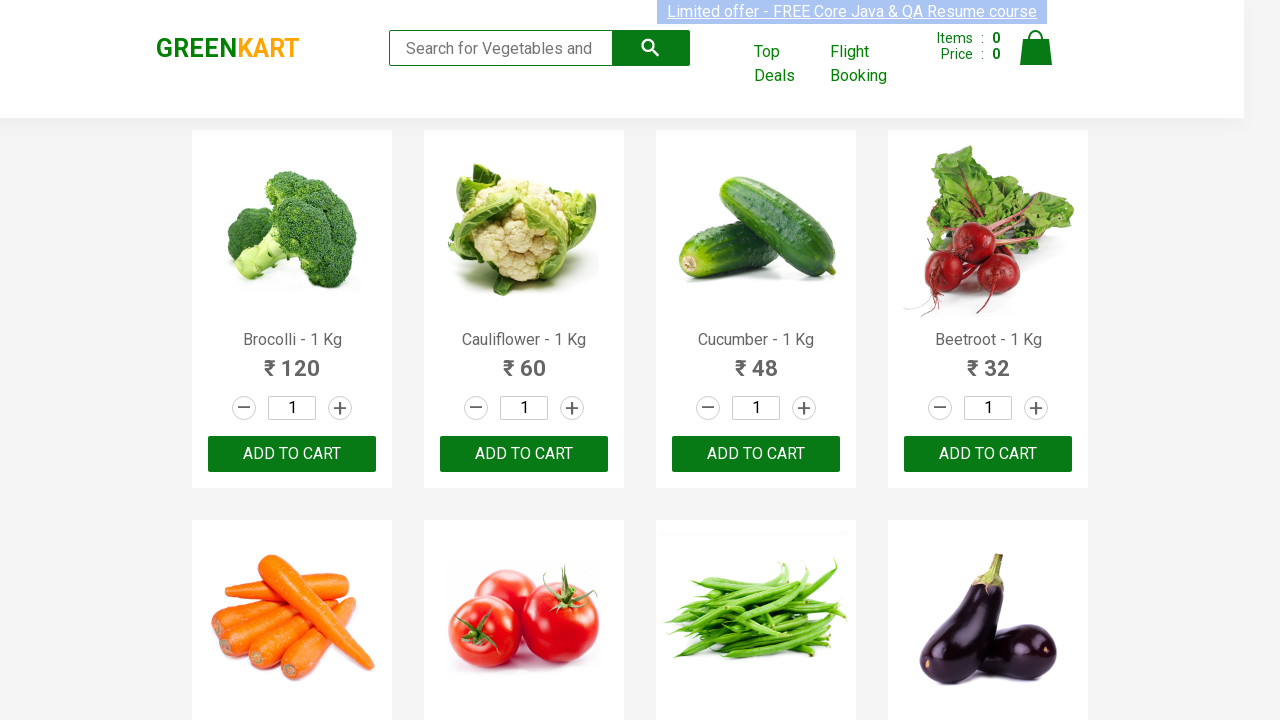

Clicked 'ADD TO CART' button for Brocolli at (292, 454) on xpath=//button[text()='ADD TO CART'] >> nth=0
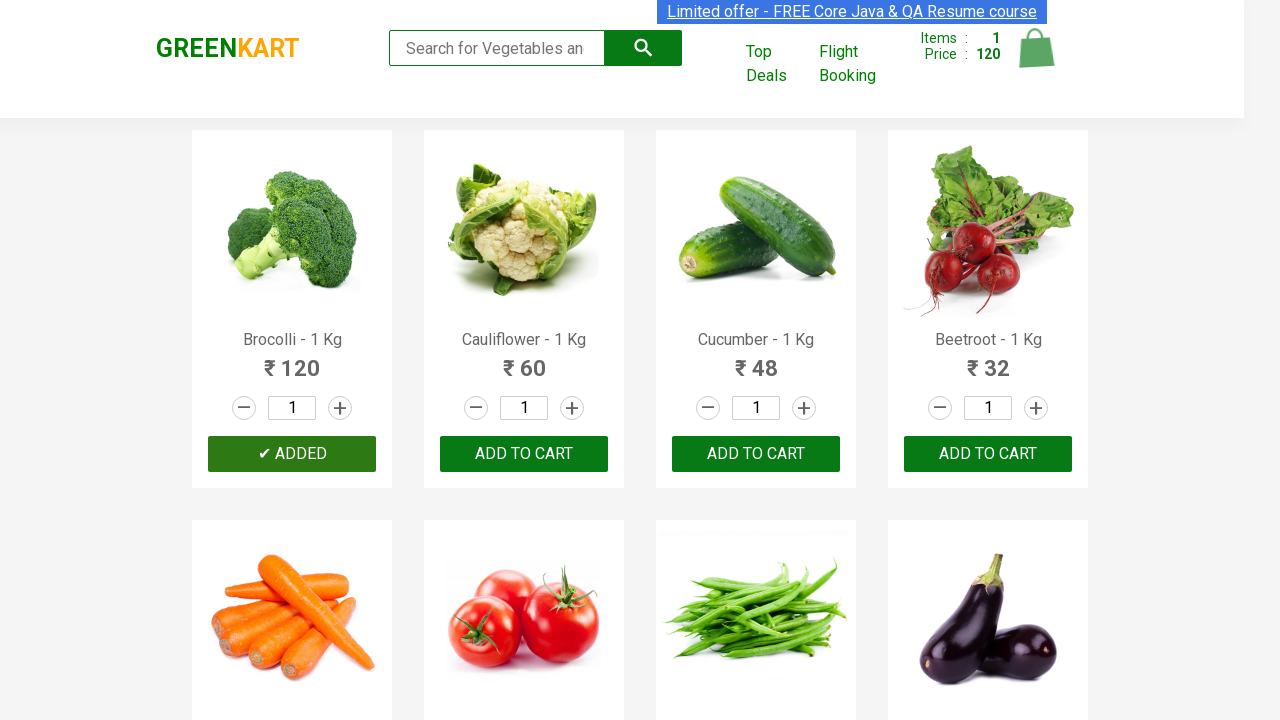

Added 1 of 3 items to cart
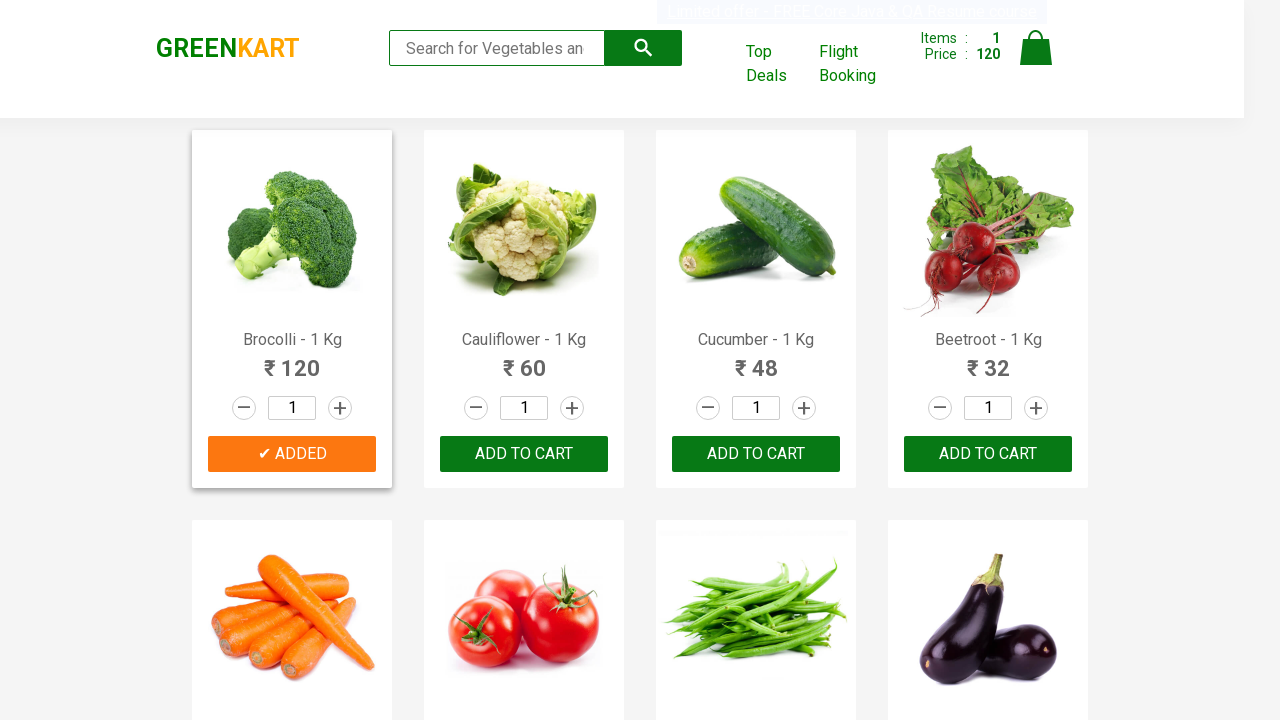

Retrieved product text: 'Cauliflower - 1 Kg'
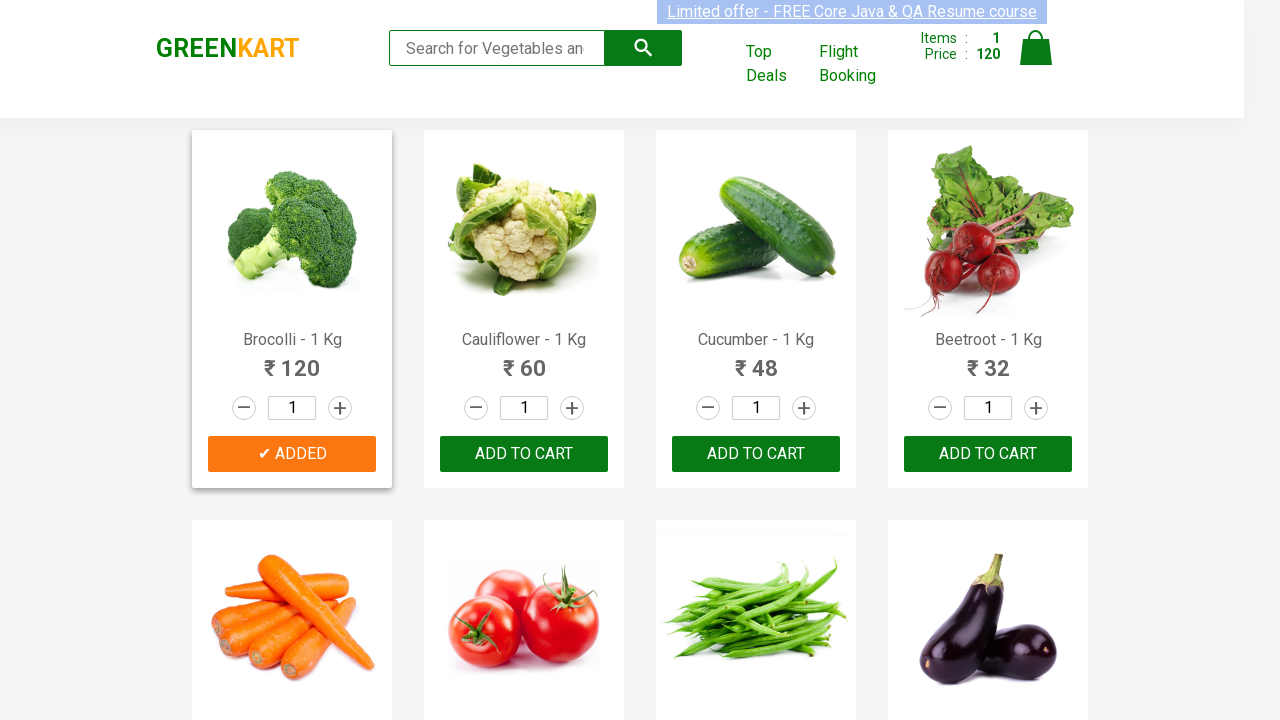

Formatted product name: 'Cauliflower'
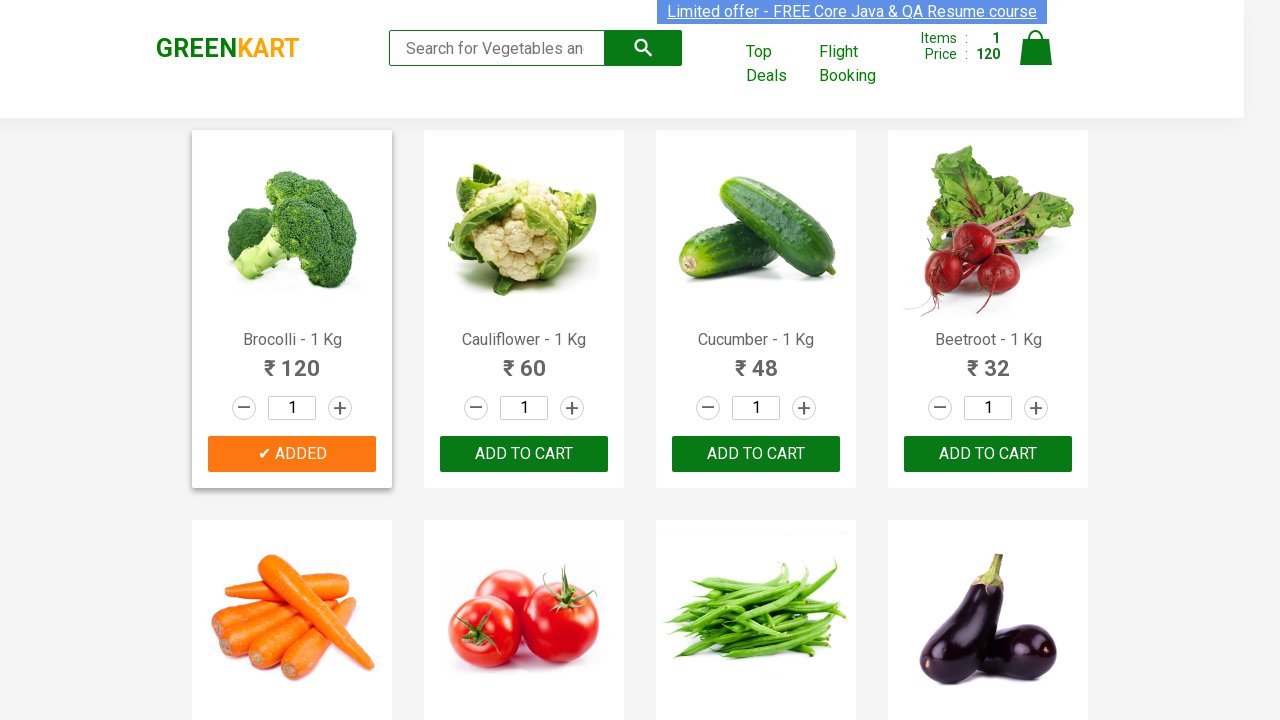

Clicked 'ADD TO CART' button for Cauliflower at (756, 454) on xpath=//button[text()='ADD TO CART'] >> nth=1
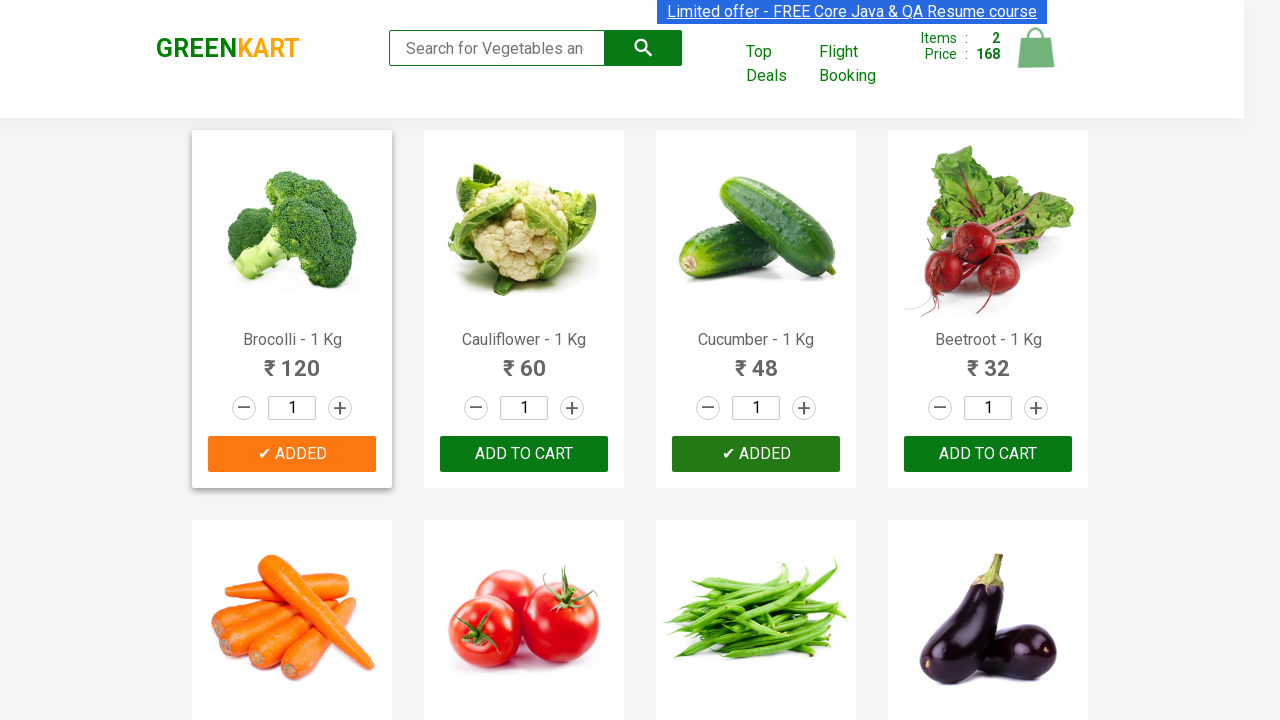

Added 2 of 3 items to cart
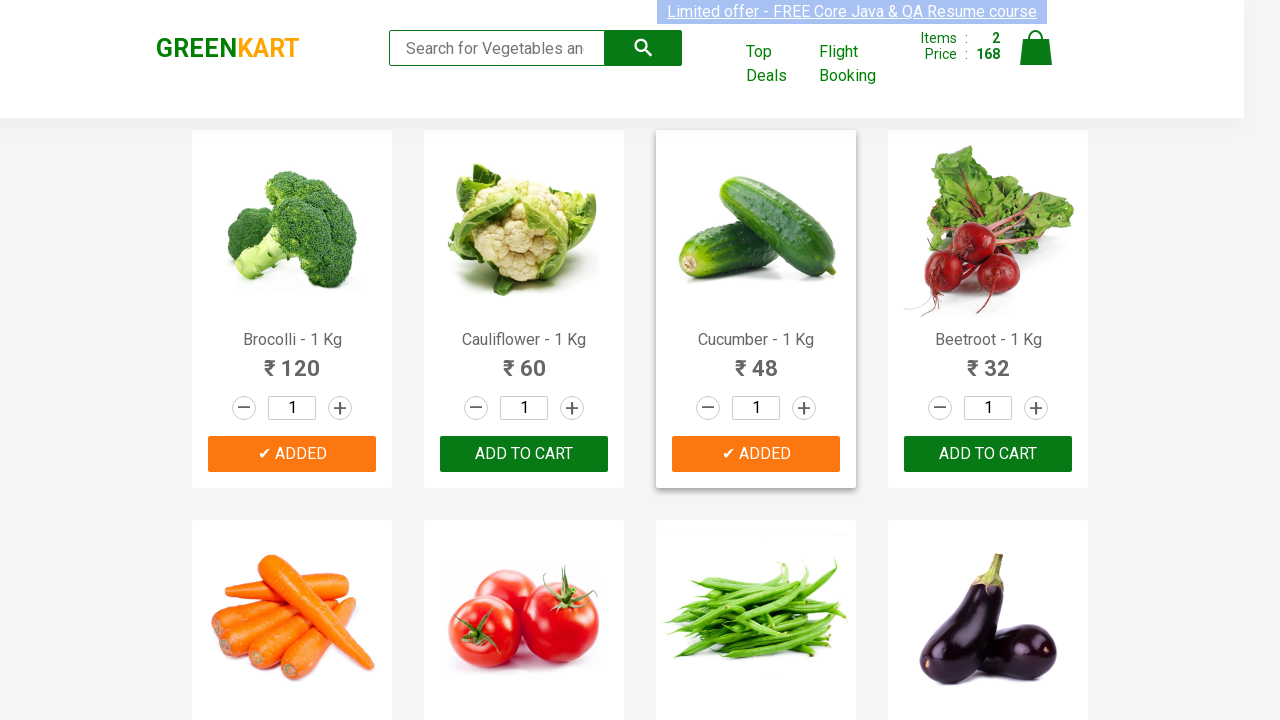

Retrieved product text: 'Cucumber - 1 Kg'
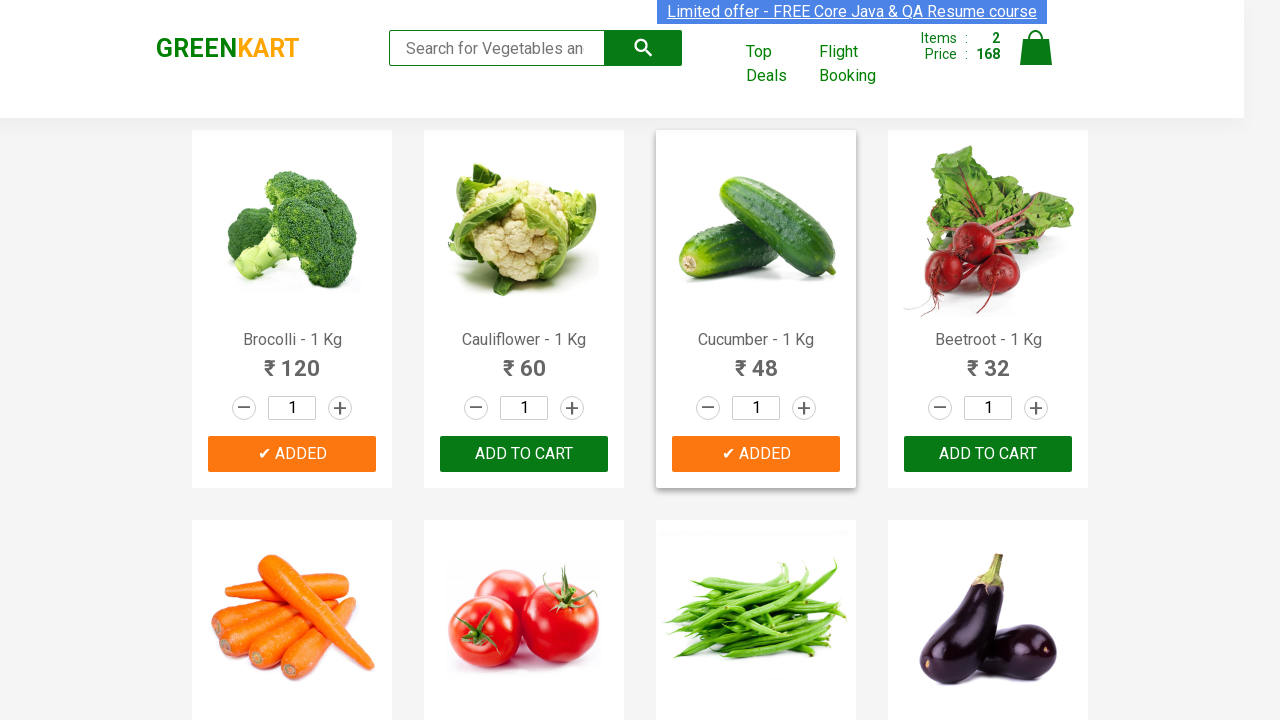

Formatted product name: 'Cucumber'
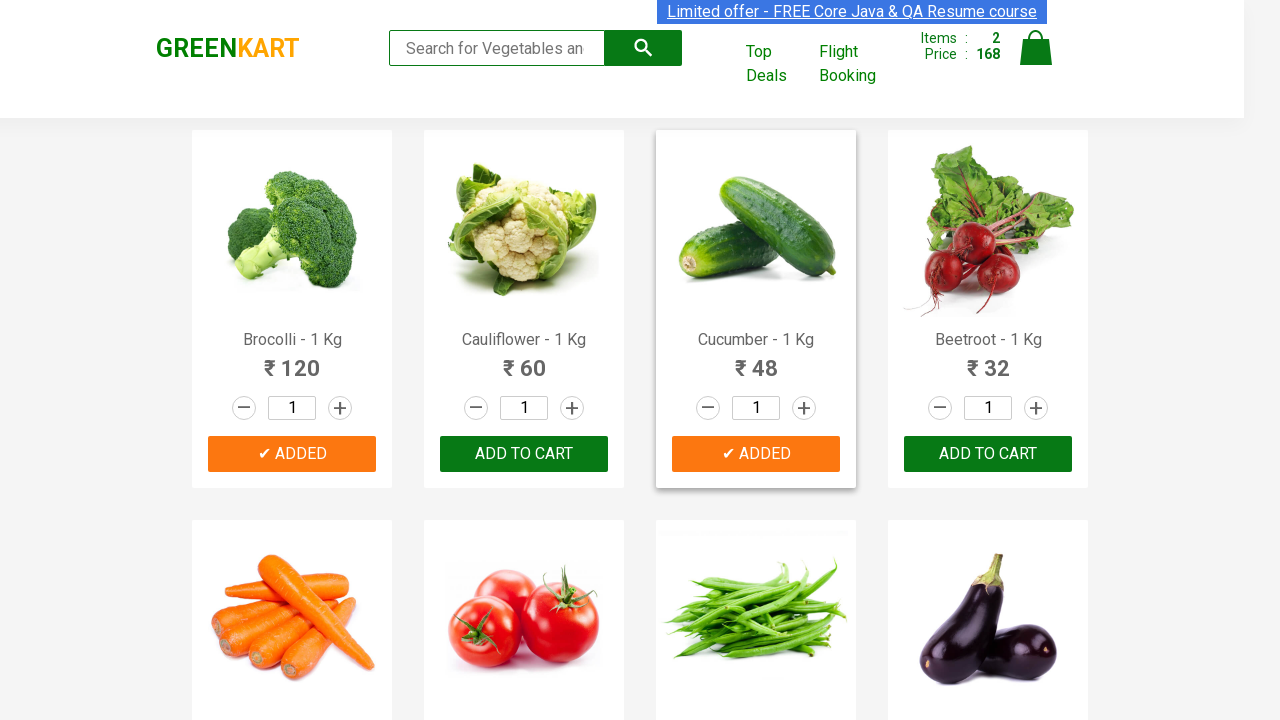

Clicked 'ADD TO CART' button for Cucumber at (292, 360) on xpath=//button[text()='ADD TO CART'] >> nth=2
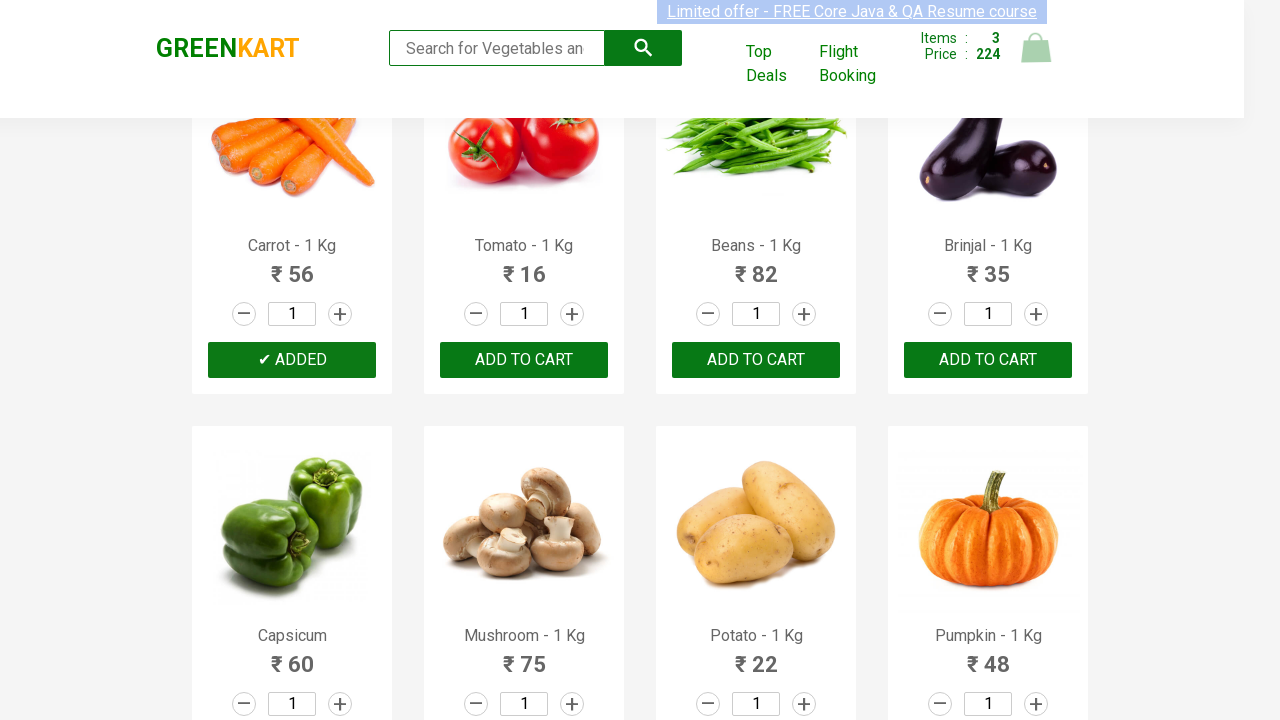

Added 3 of 3 items to cart
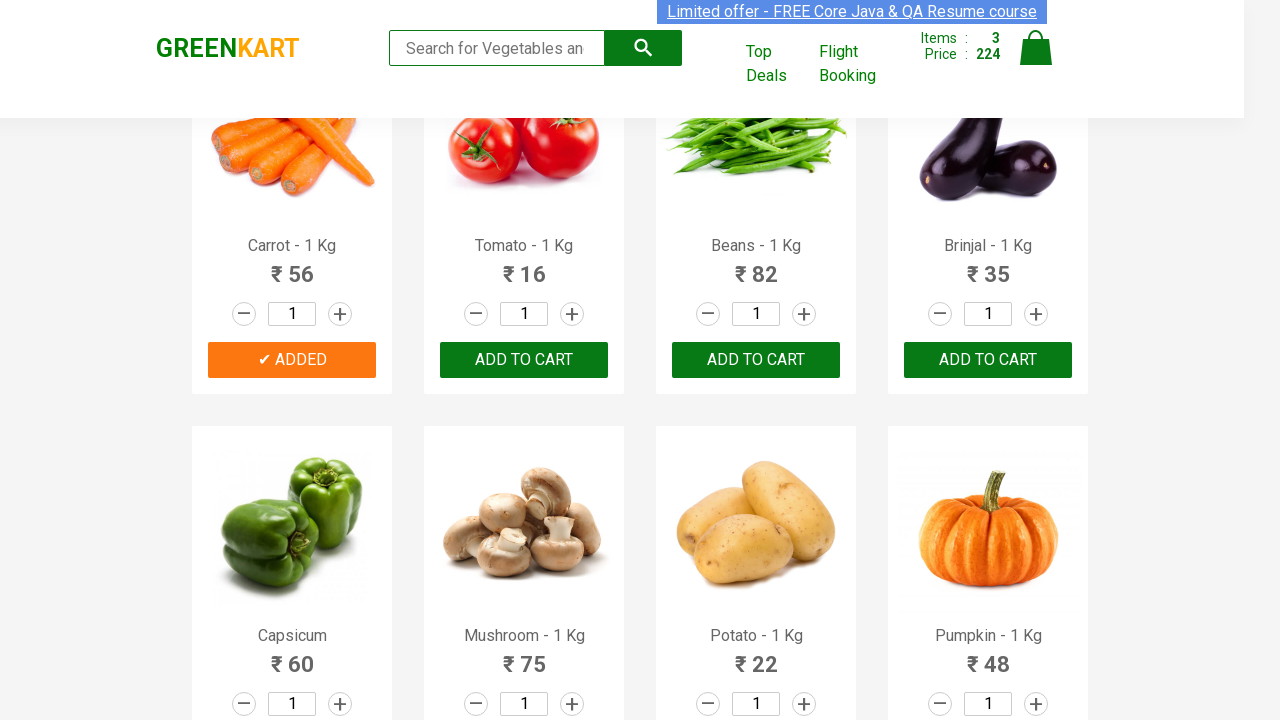

All required vegetables have been added to cart
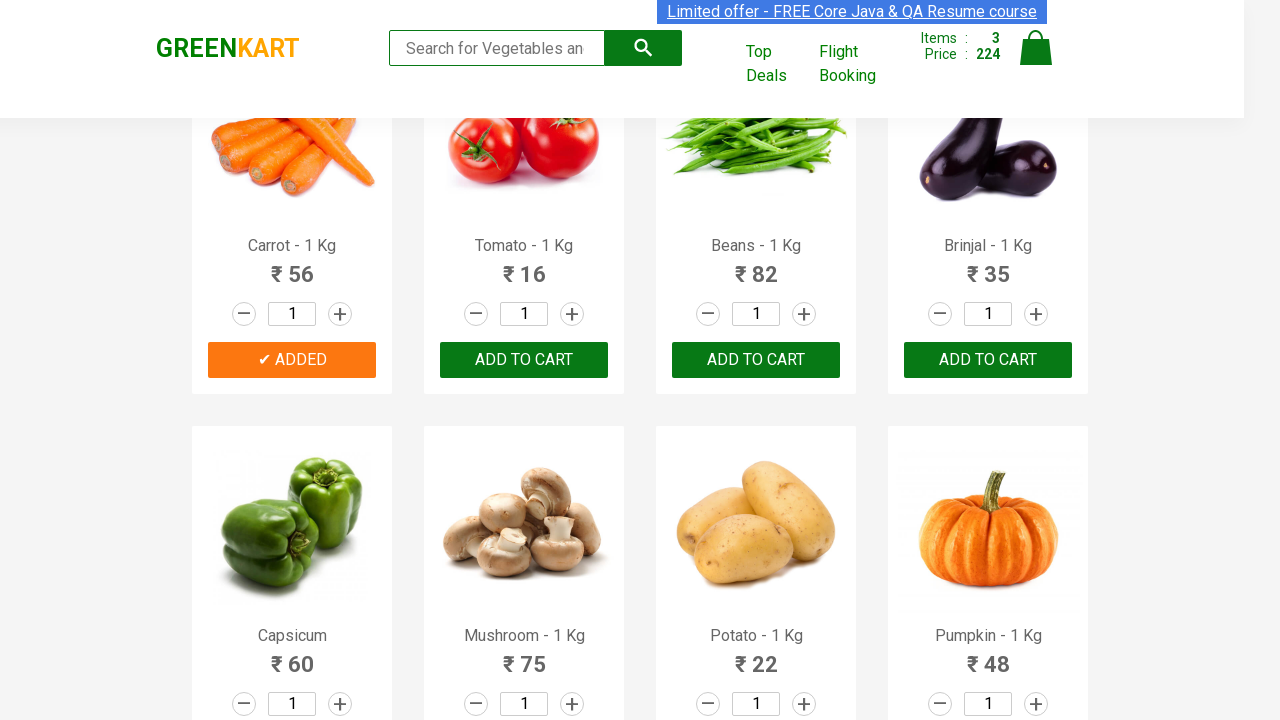

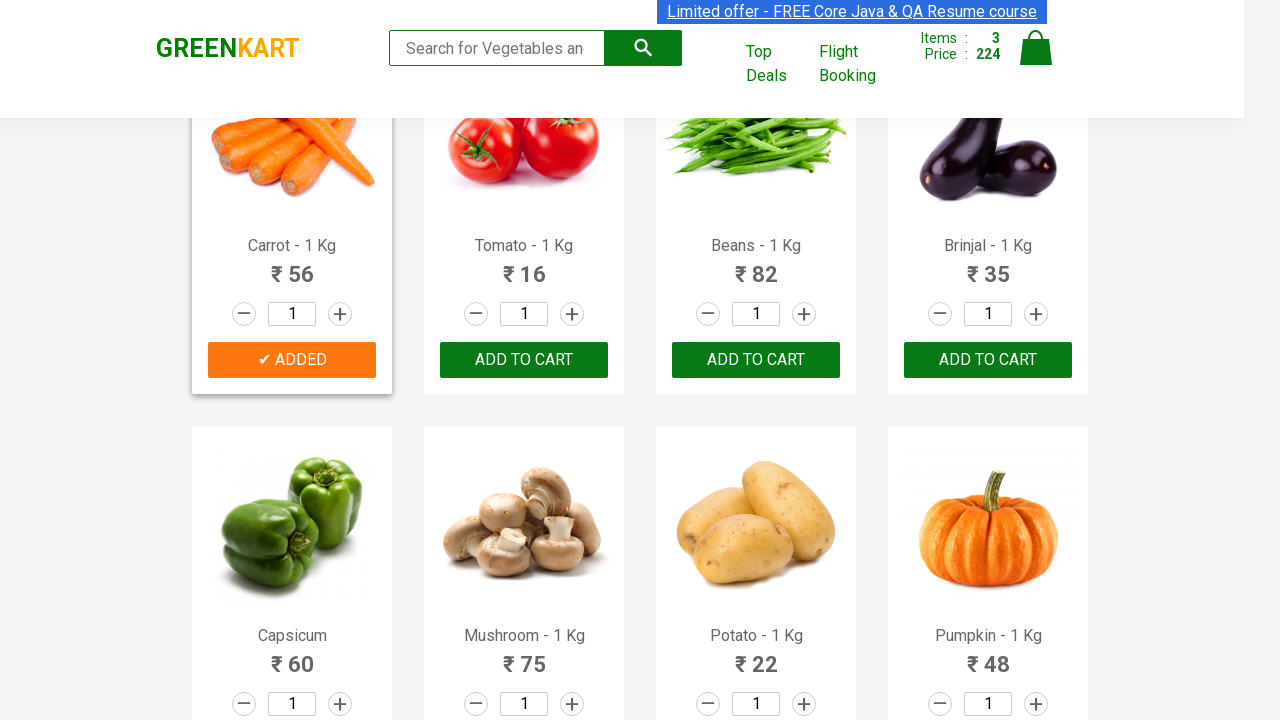